Tests clicking on the Selenium Training button on ToolsQA website and verifies the enrollment heading text

Starting URL: https://www.toolsqa.com/

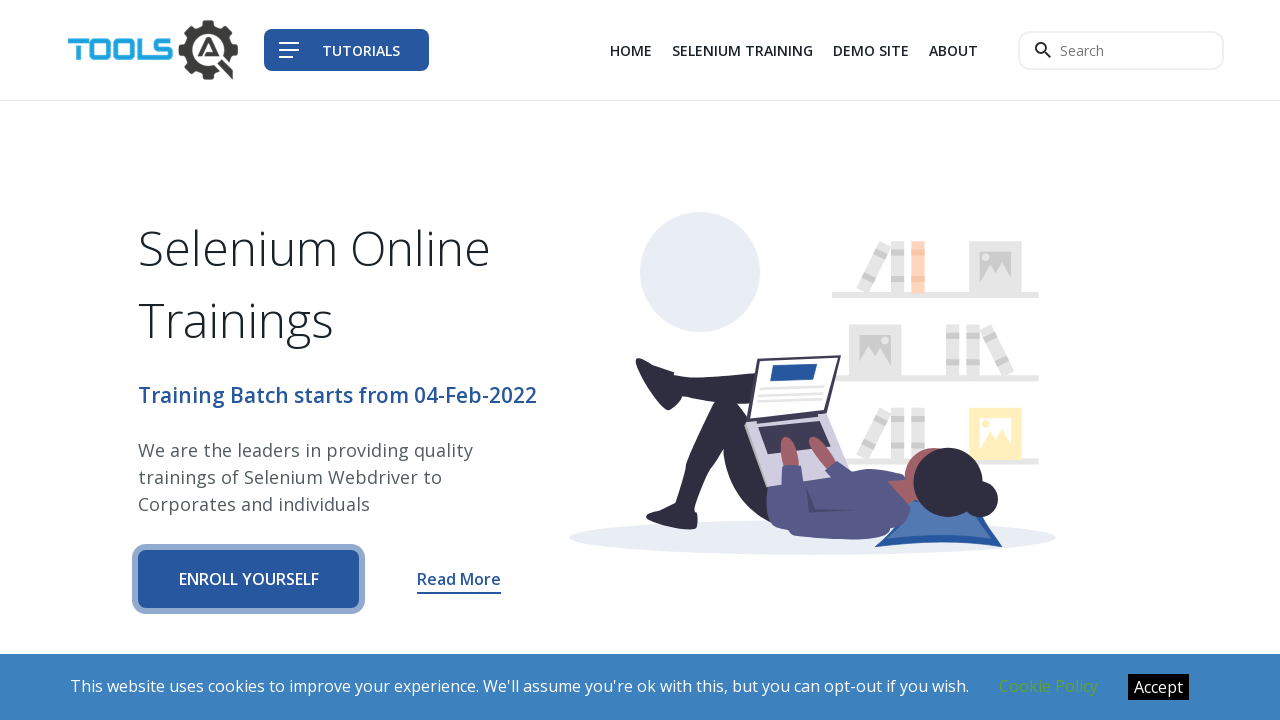

Selenium Training button selector became available
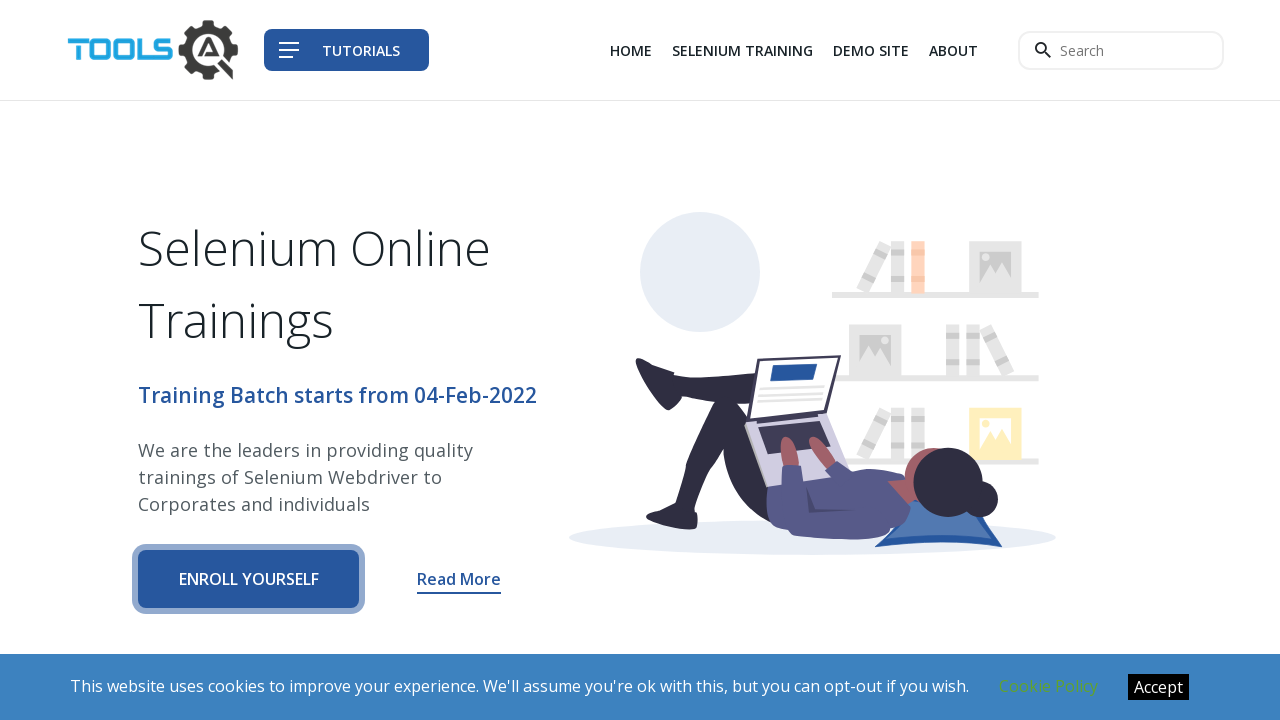

Clicked on the Selenium Training button at (742, 50) on xpath=//a[@href = '/selenium-training?q=headers']
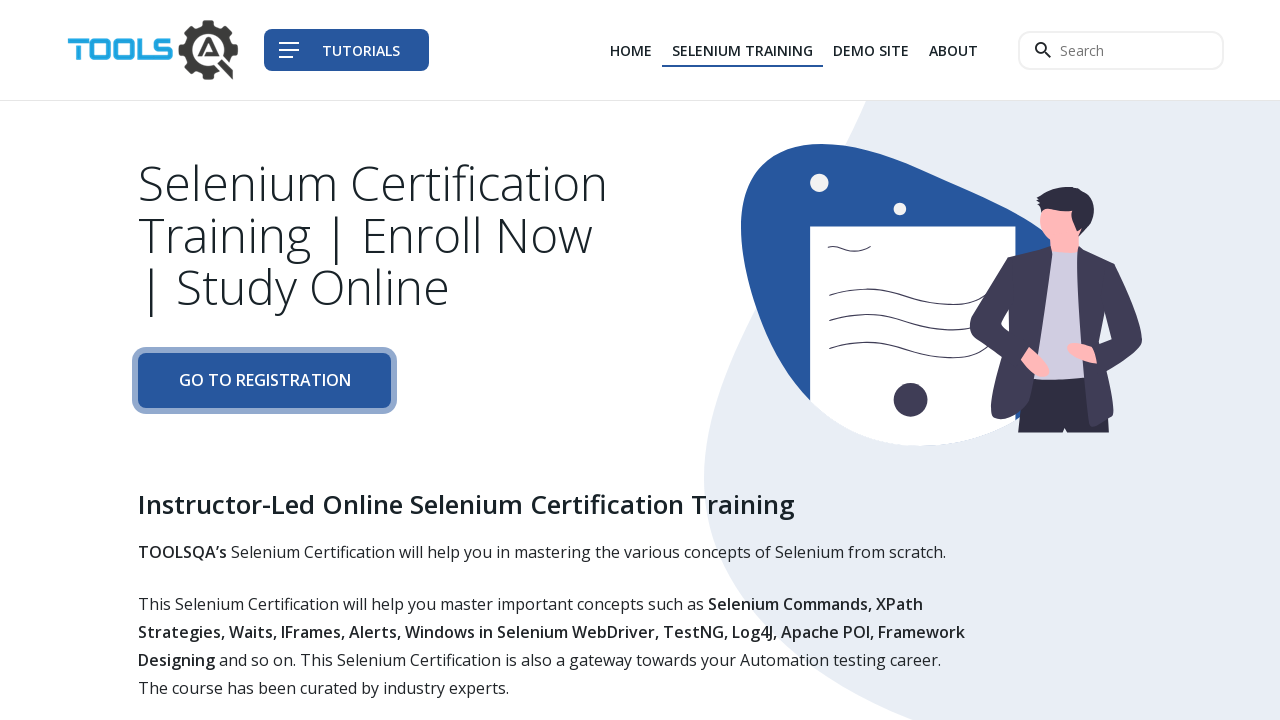

Enrollment heading became visible on the page
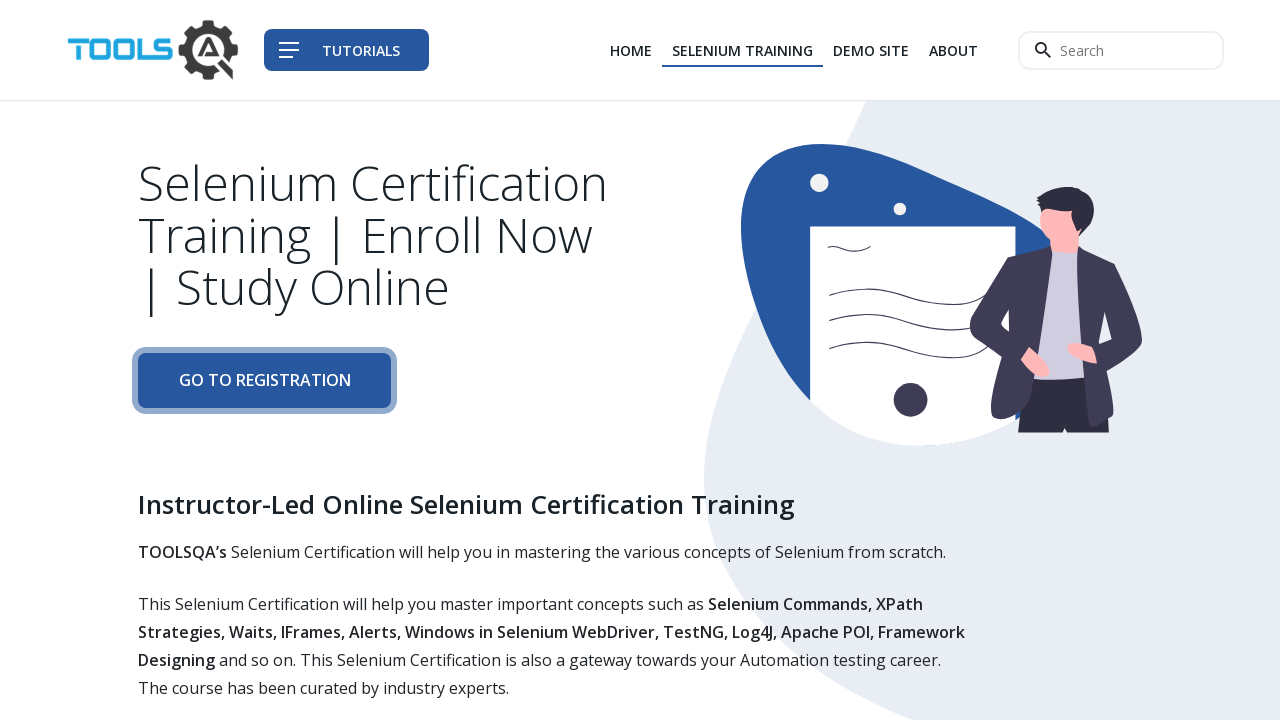

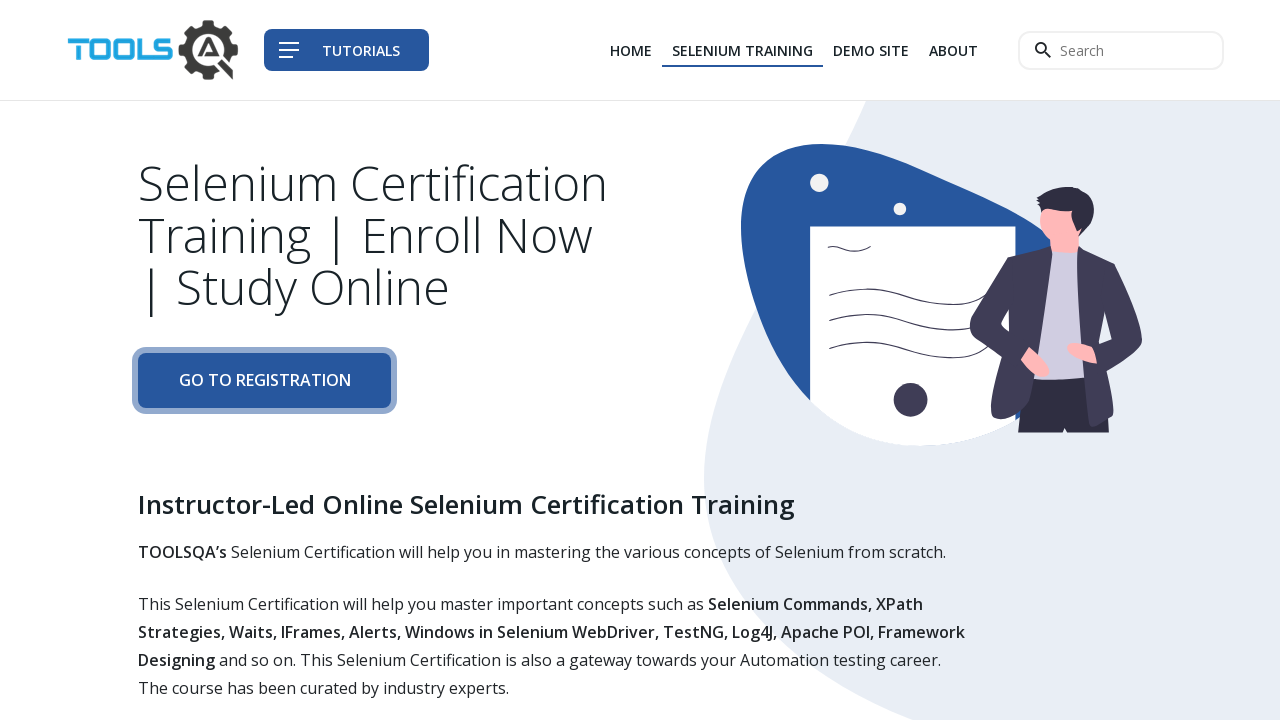